Tests the search functionality by navigating to the search page, entering "python" as a search term, and verifying that search results contain the search term.

Starting URL: https://www.99-bottles-of-beer.net/

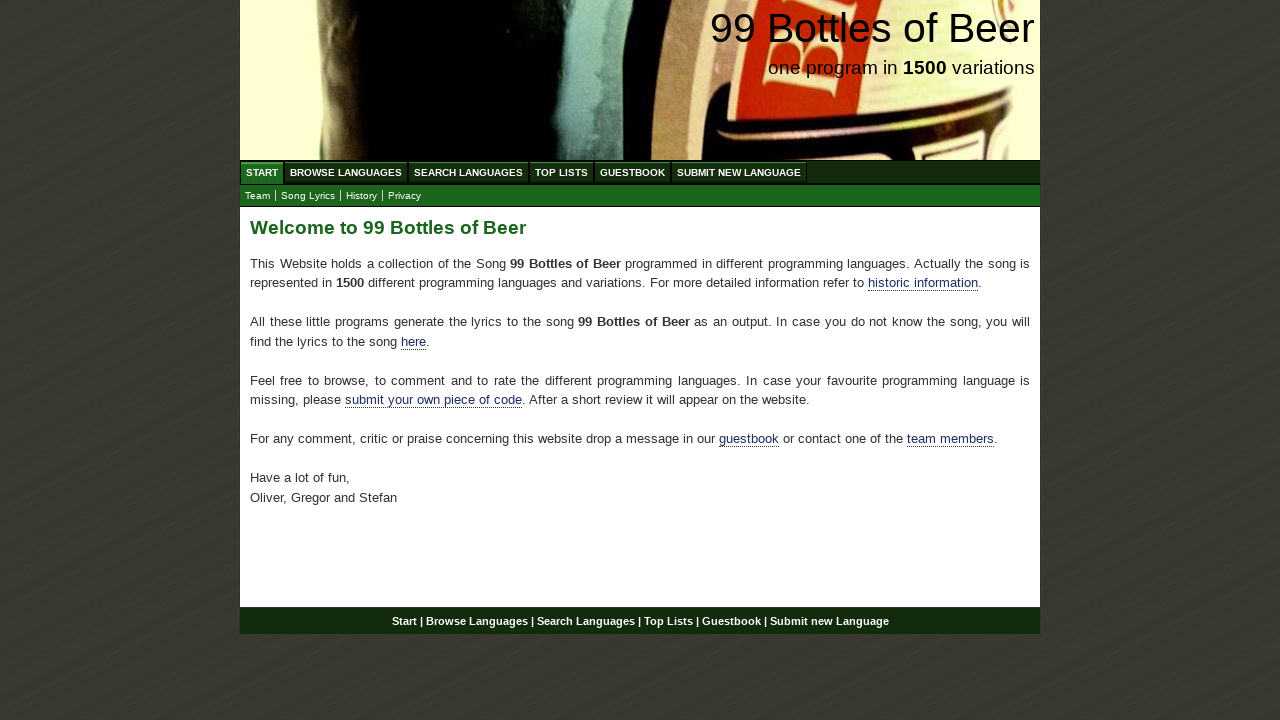

Clicked on Search Languages menu at (468, 172) on xpath=//ul[@id='menu']/li/a[@href='/search.html']
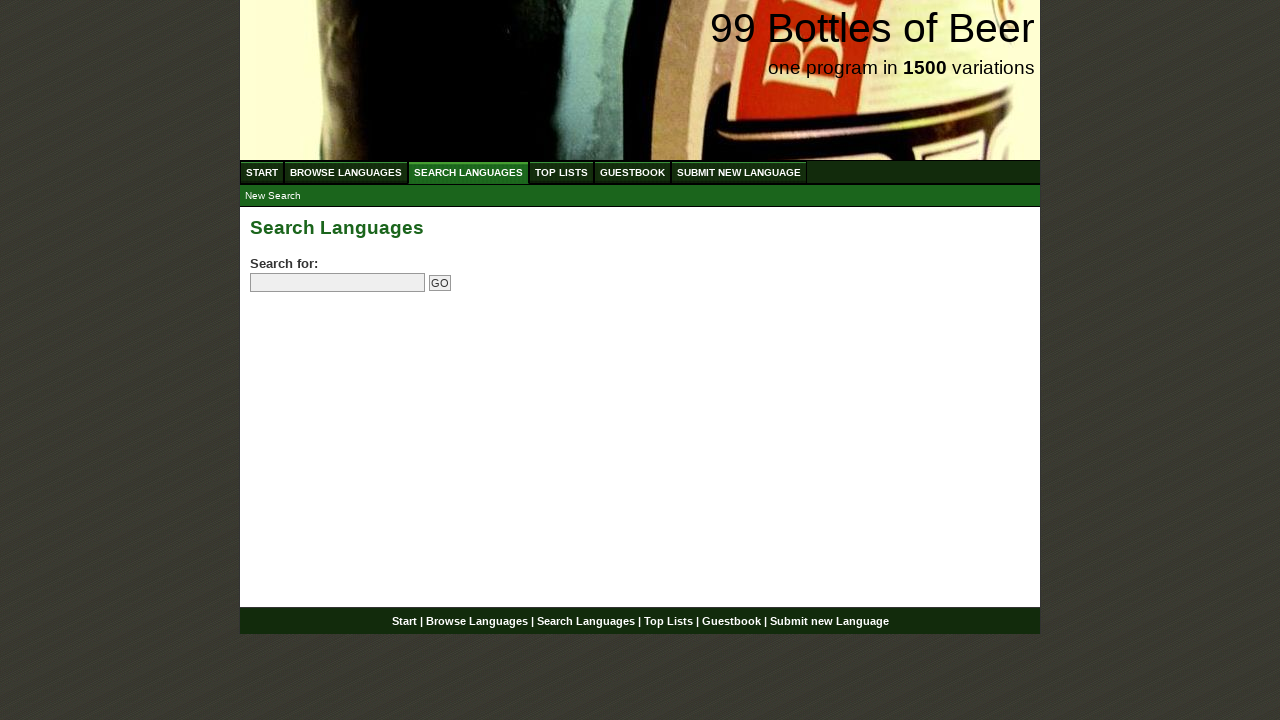

Clicked on search field at (338, 283) on input[name='search']
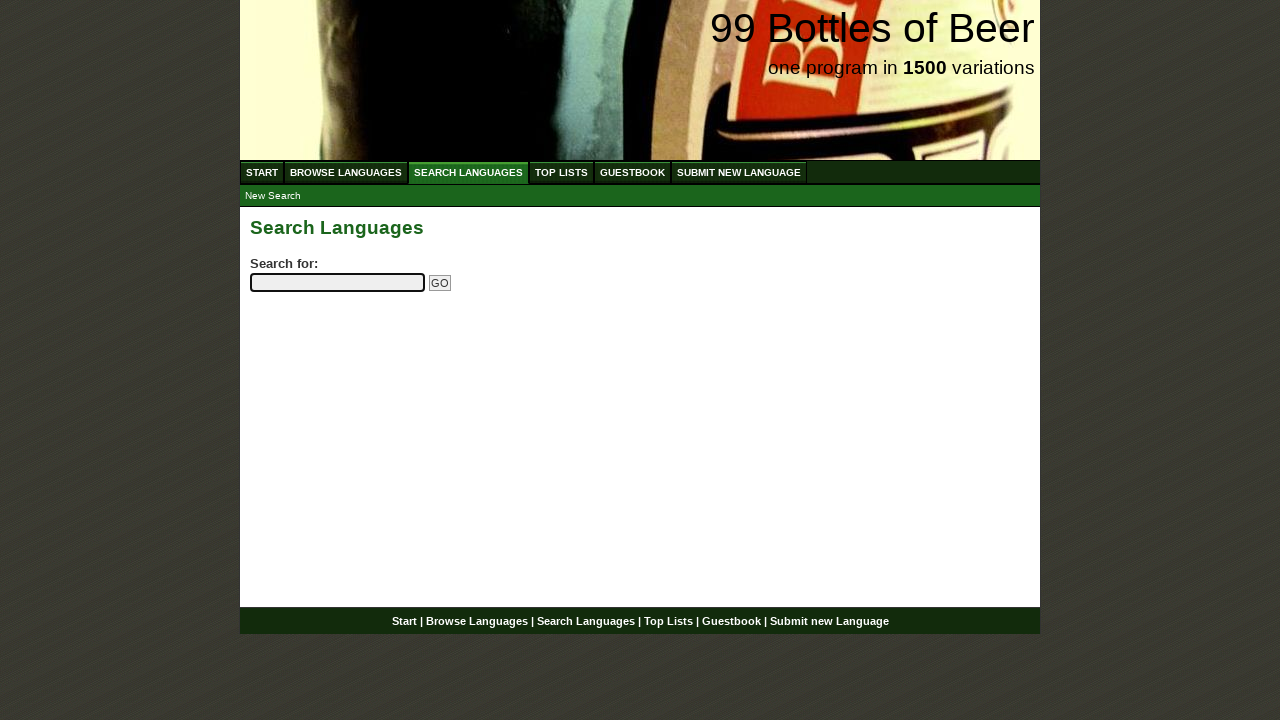

Entered 'python' in search field on input[name='search']
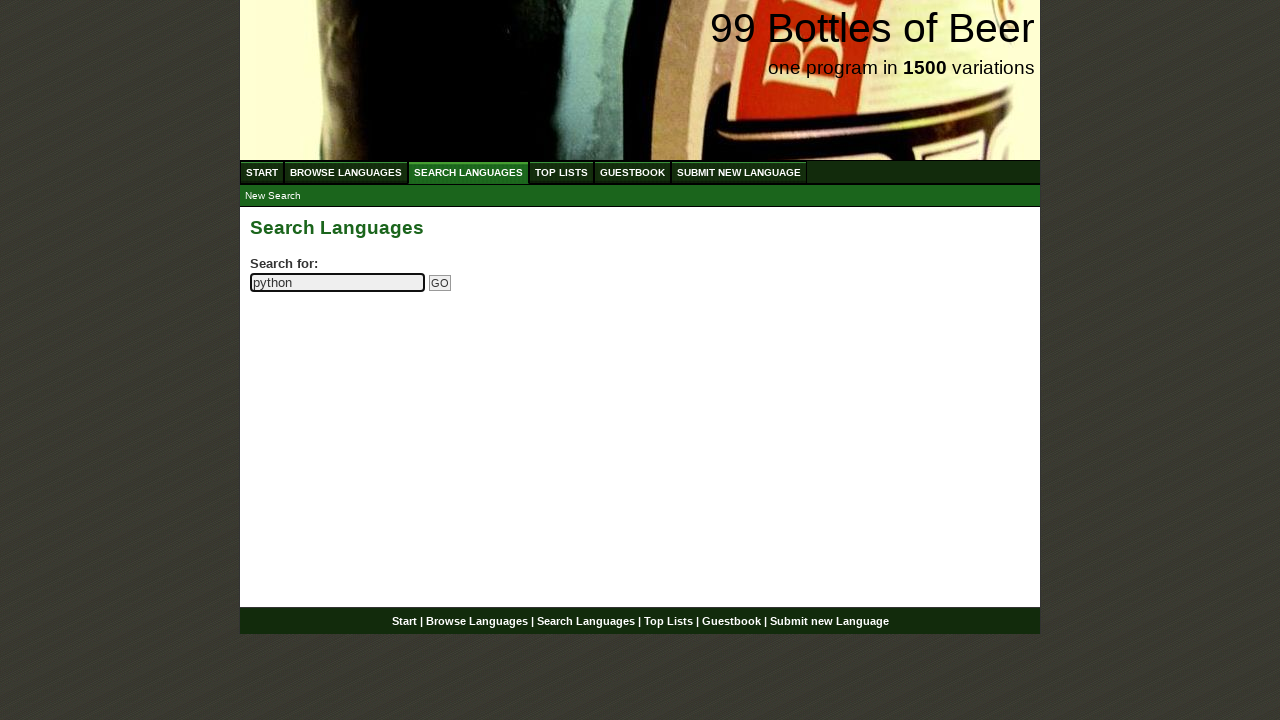

Clicked Go button to submit search at (440, 283) on input[name='submitsearch']
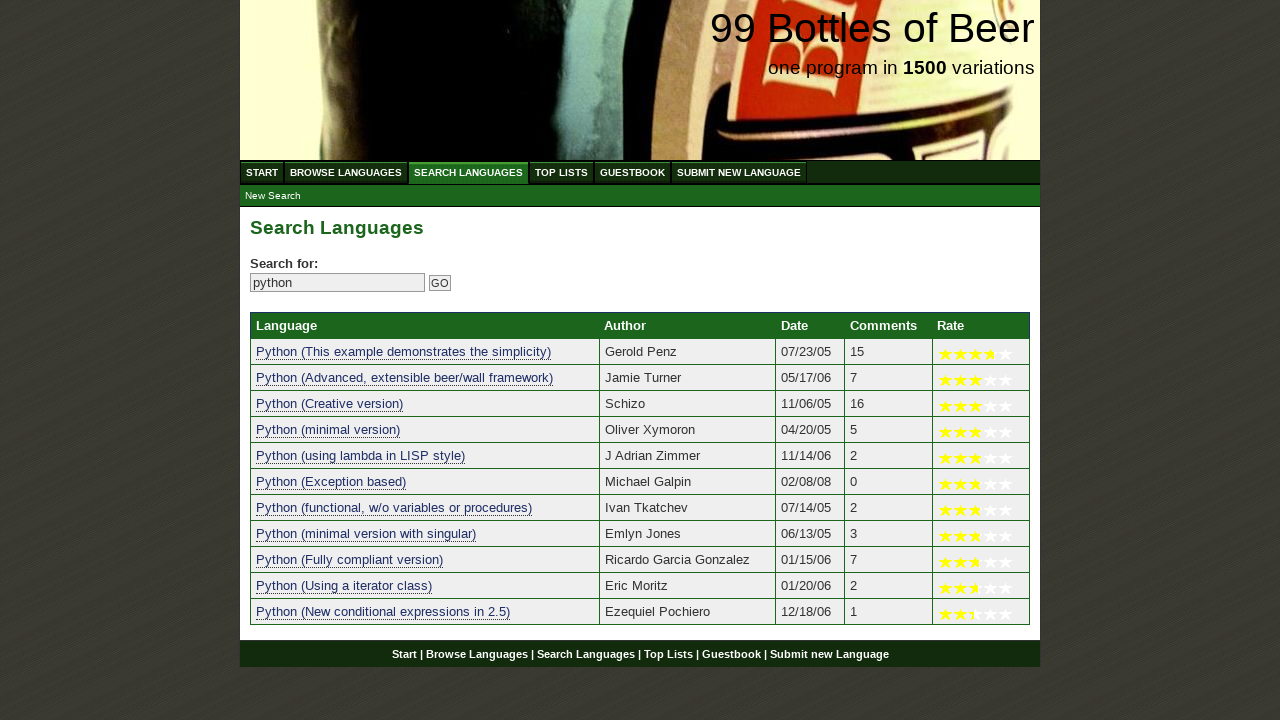

Search results loaded successfully
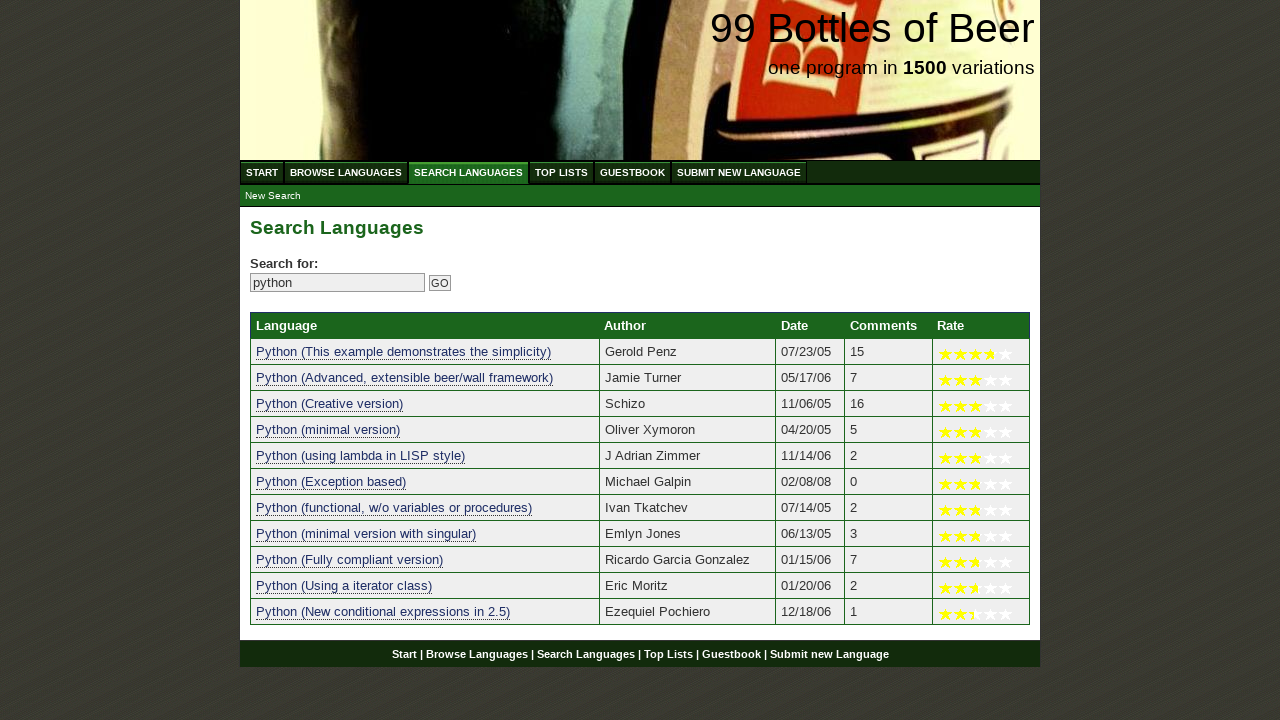

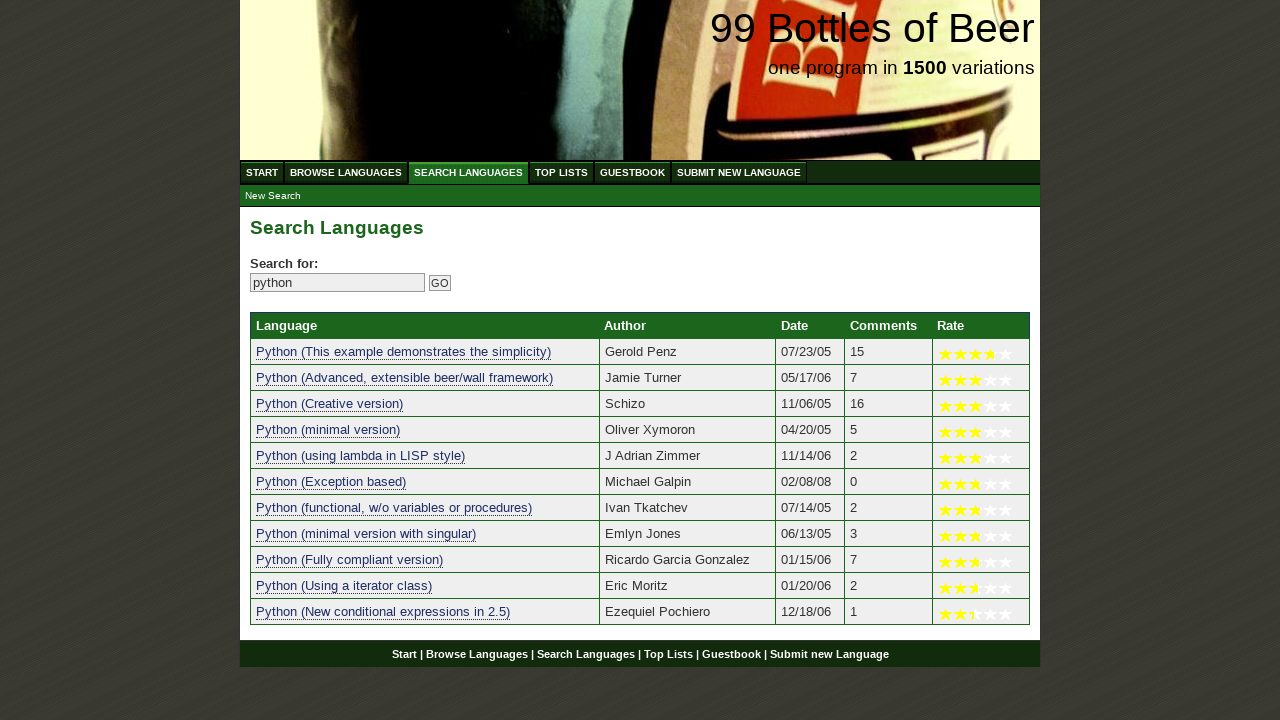